Tests radio button and checkbox interactions by clicking on green and blue radio buttons, then toggling a badminton checkbox on and off

Starting URL: https://theautomationzone.blogspot.com/2020/07/mix-of-basic-webelements.html

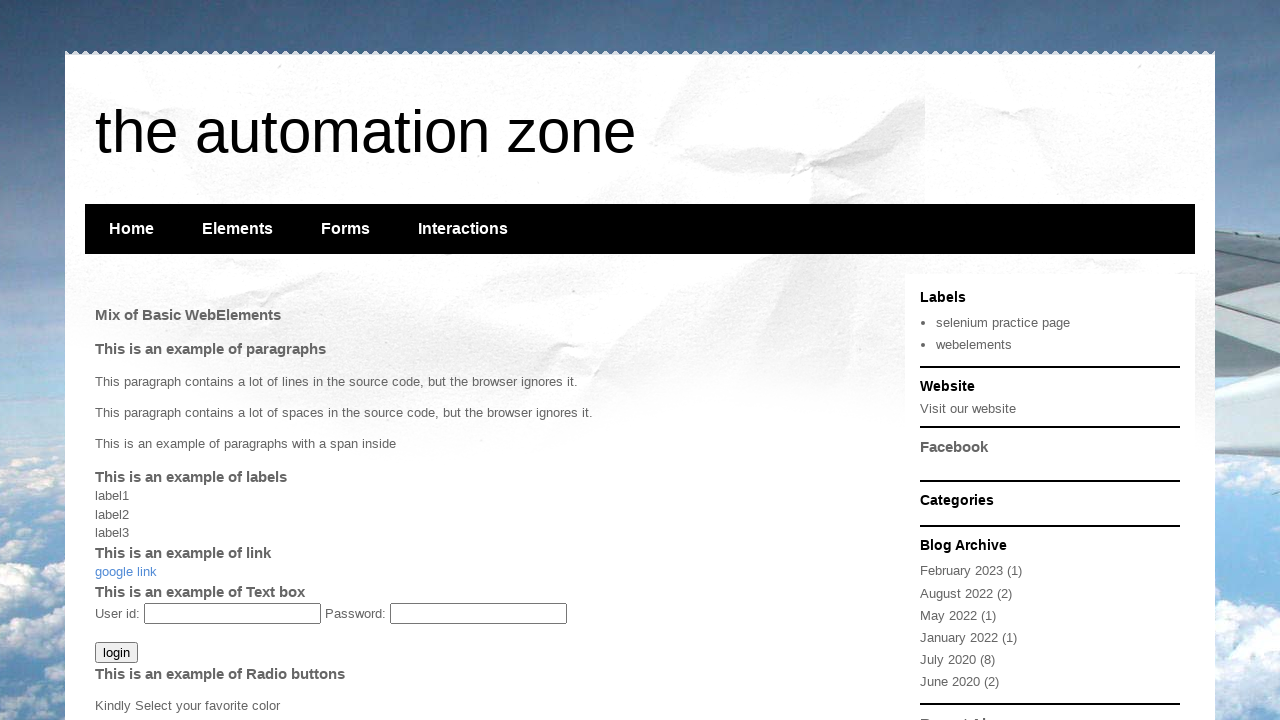

Clicked the green radio button at (106, 360) on #green
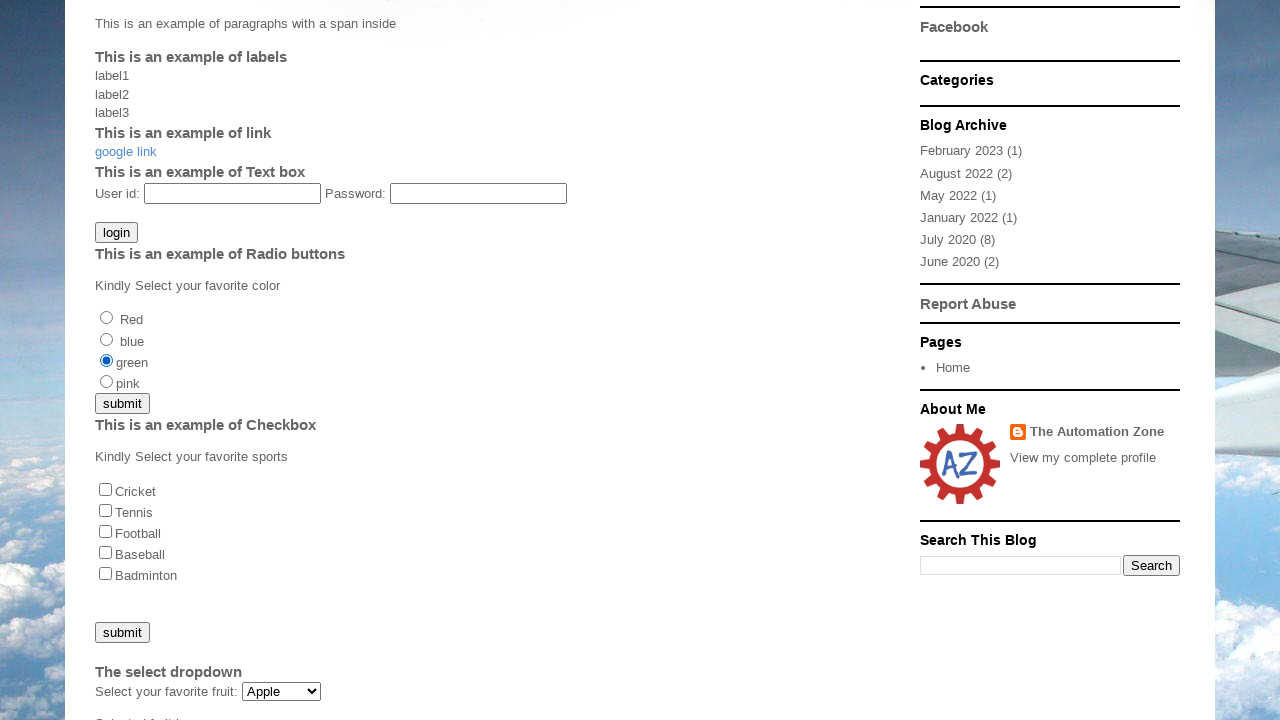

Clicked the blue radio button at (106, 339) on #blue
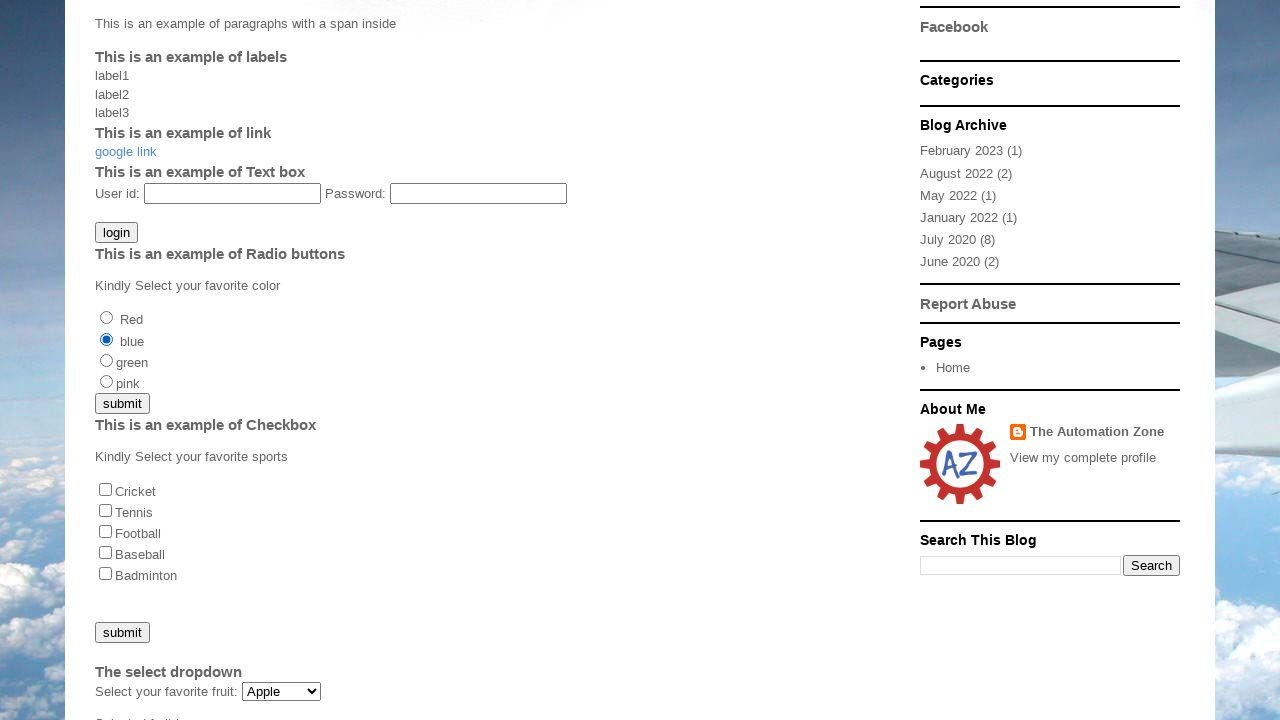

Clicked the badminton checkbox to check it at (106, 574) on #badminton
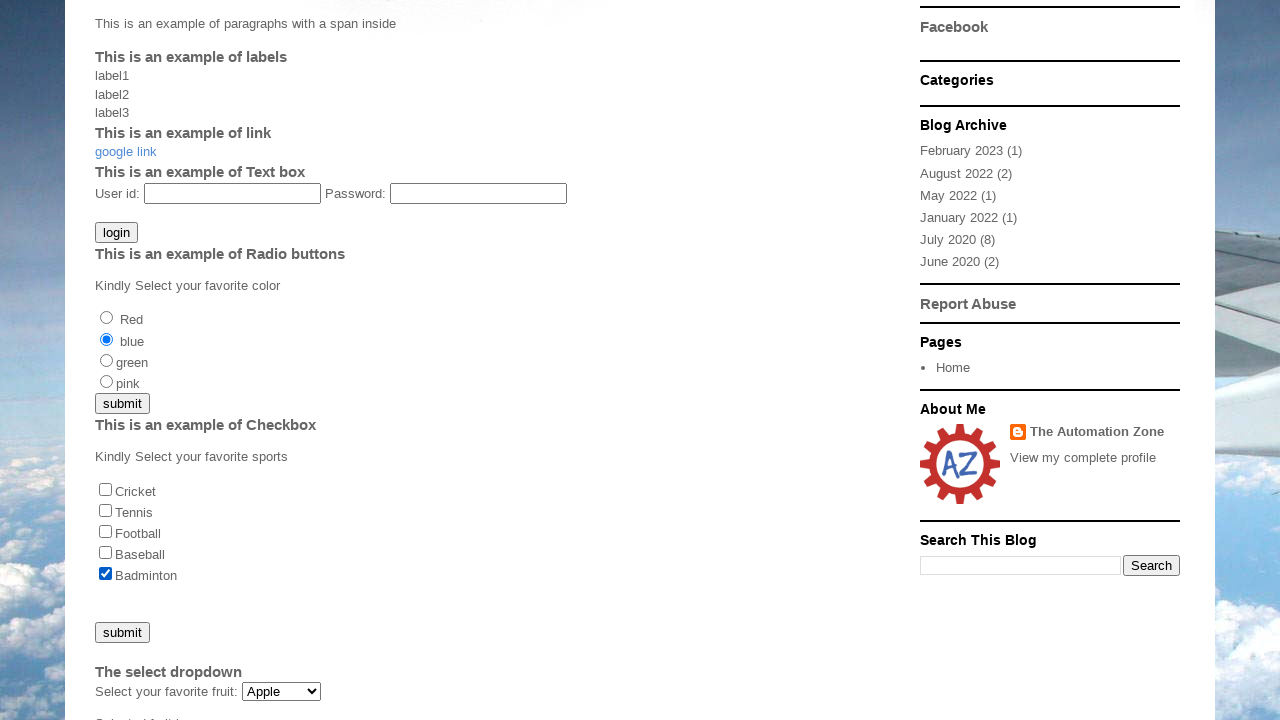

Clicked the badminton checkbox again to uncheck it at (106, 574) on #badminton
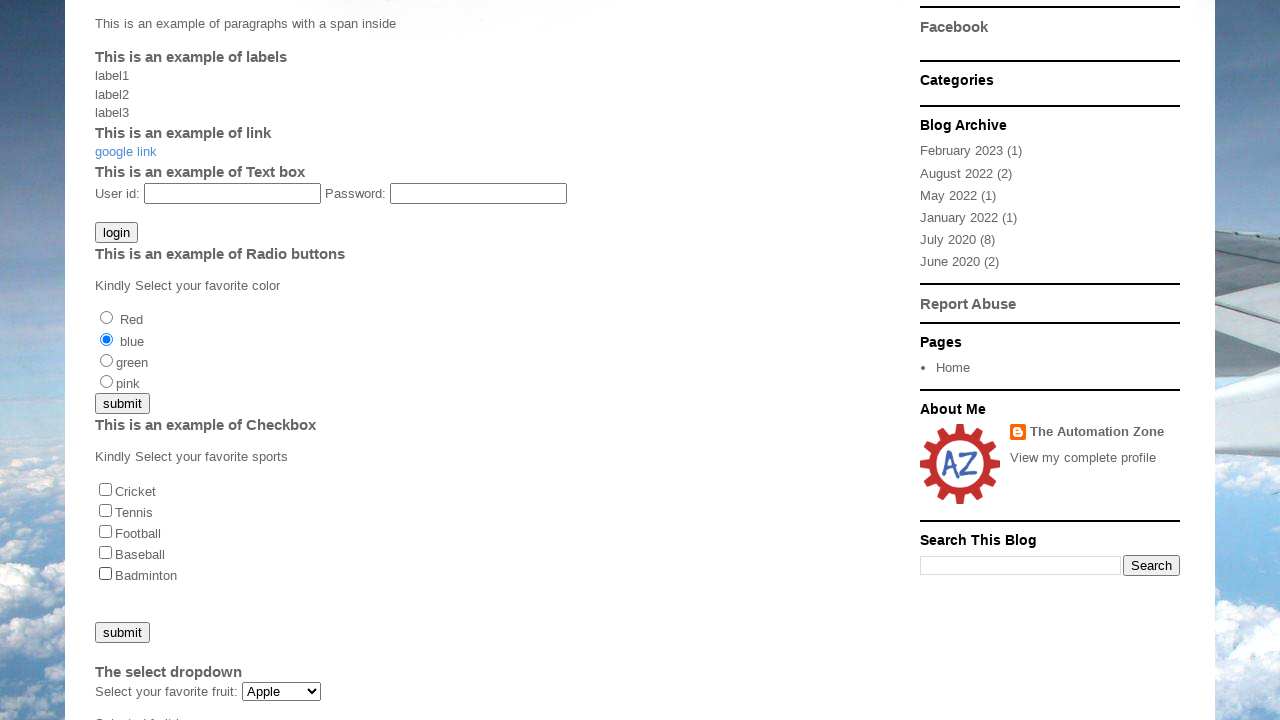

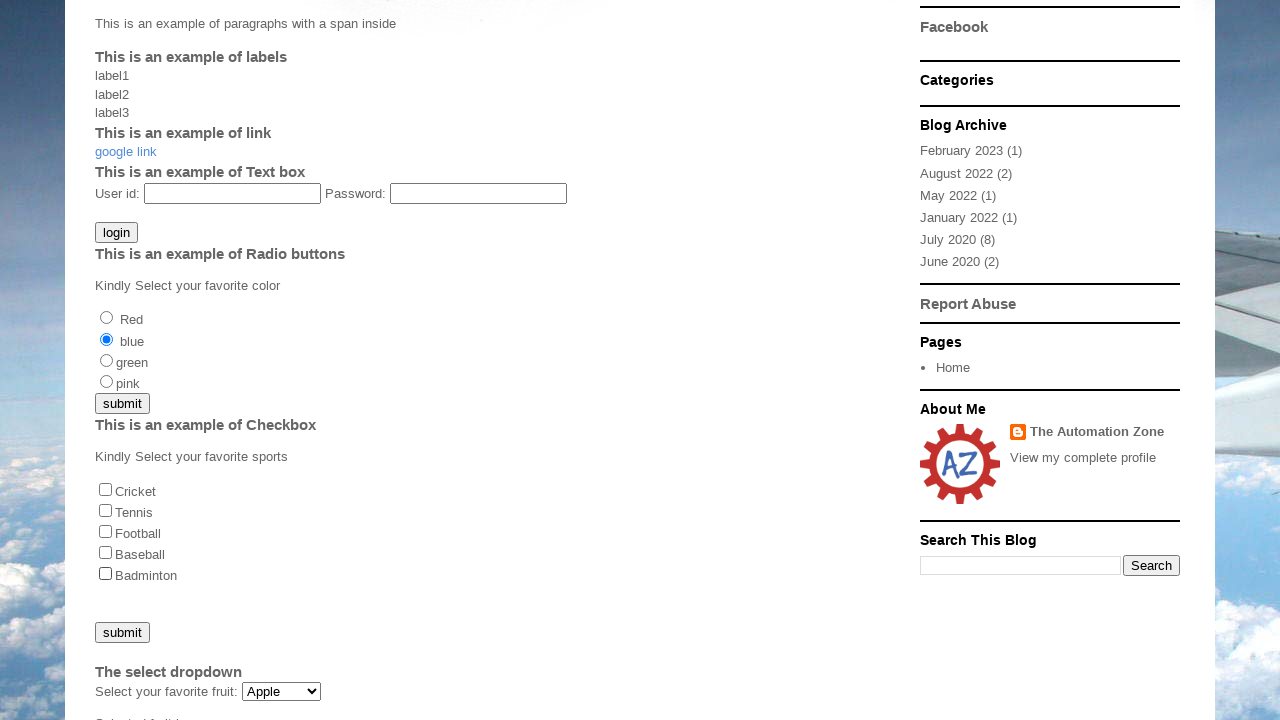